Tests dropdown selection functionality on a trial signup form by selecting a country from a dropdown menu using visible text selection.

Starting URL: https://www.orangehrm.com/orangehrm-30-day-trial/

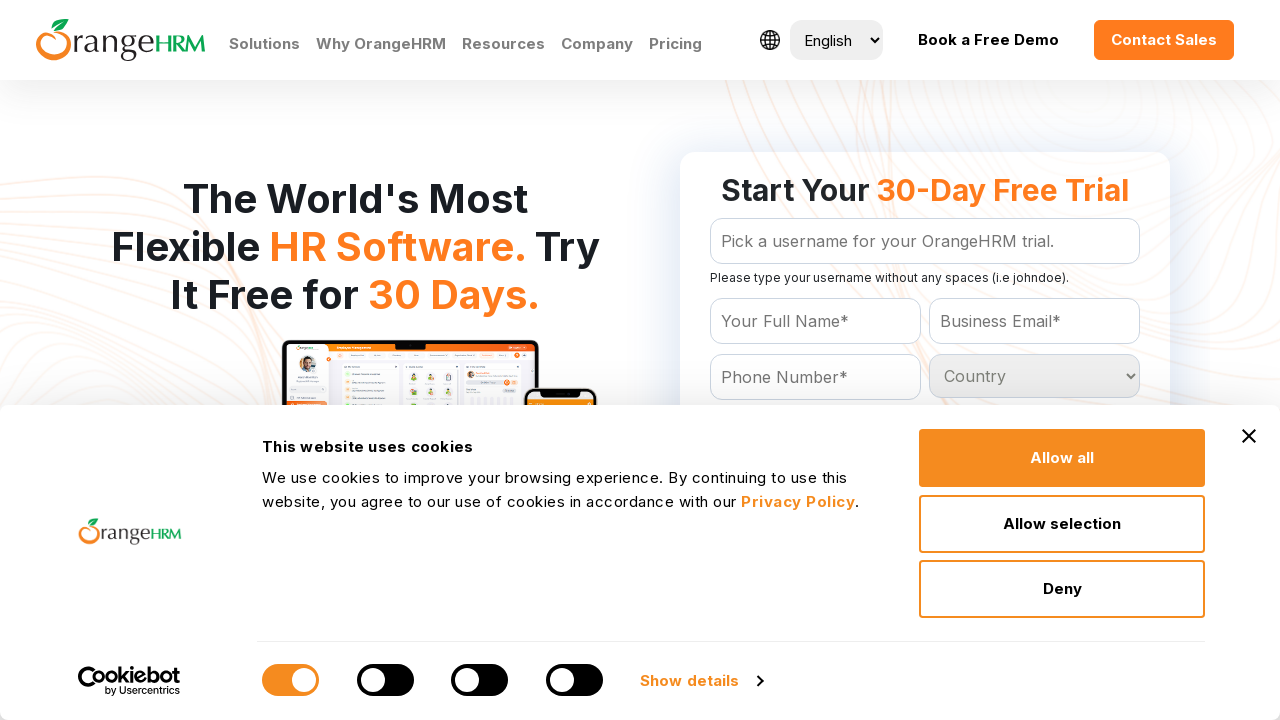

Country dropdown selector loaded and ready
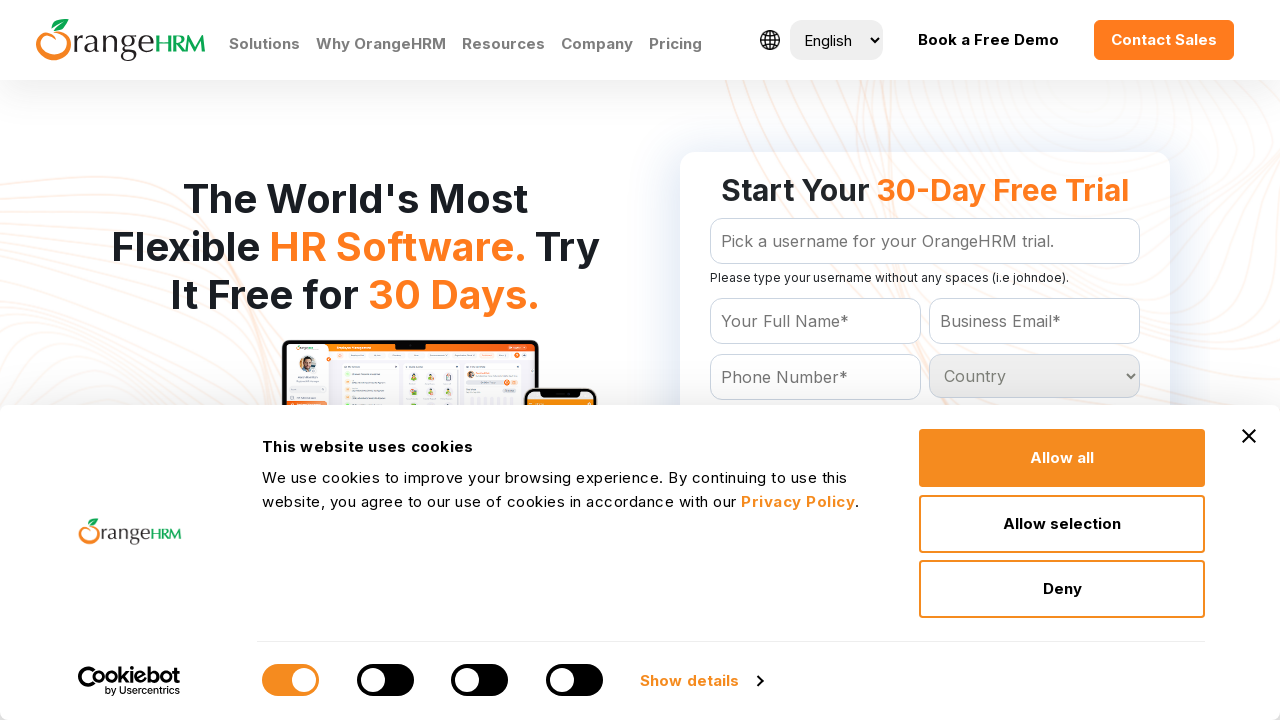

Selected 'India' from country dropdown menu on #Form_getForm_Country
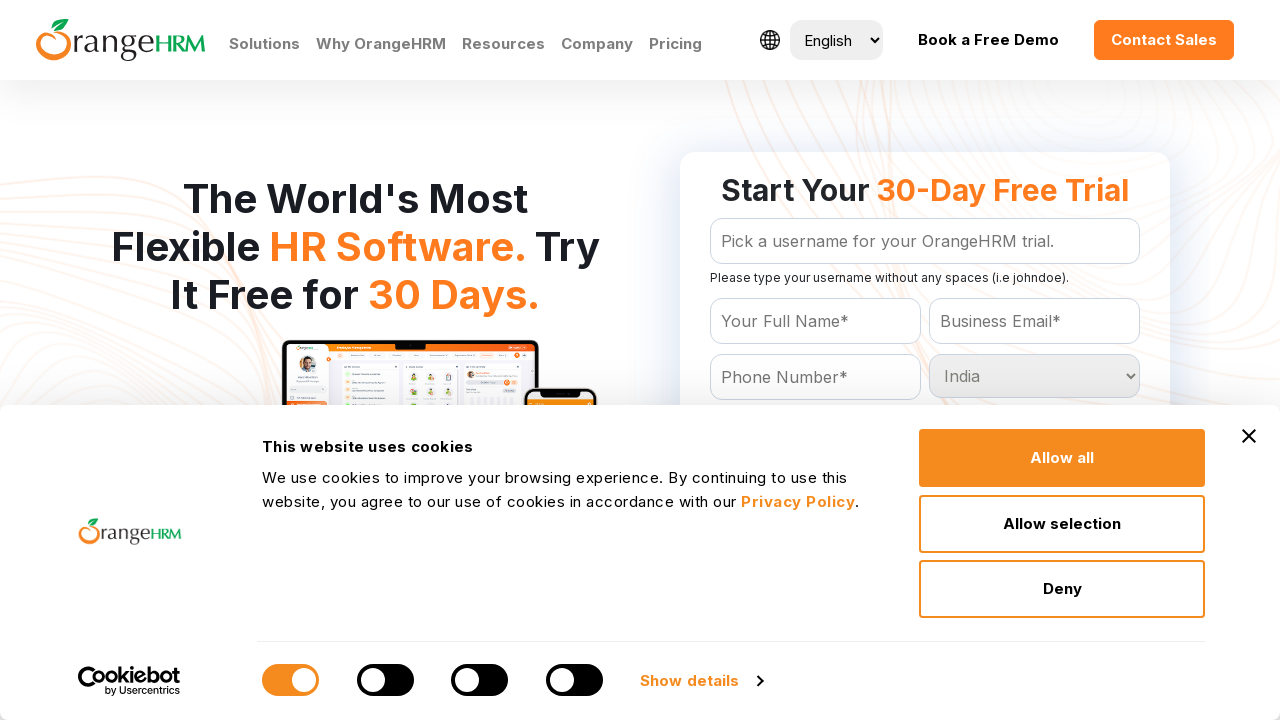

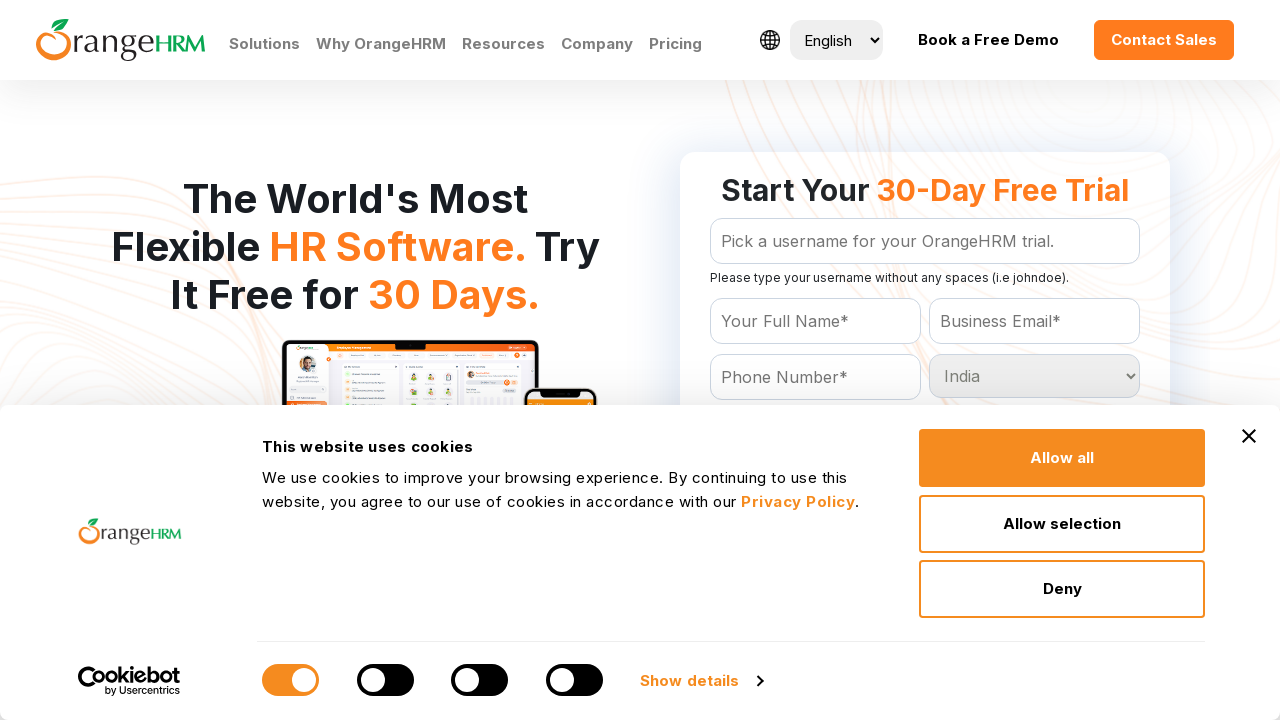